Navigates to the Time and Date world clock page and verifies that the world clock table is present with data rows.

Starting URL: https://www.timeanddate.com/worldclock/

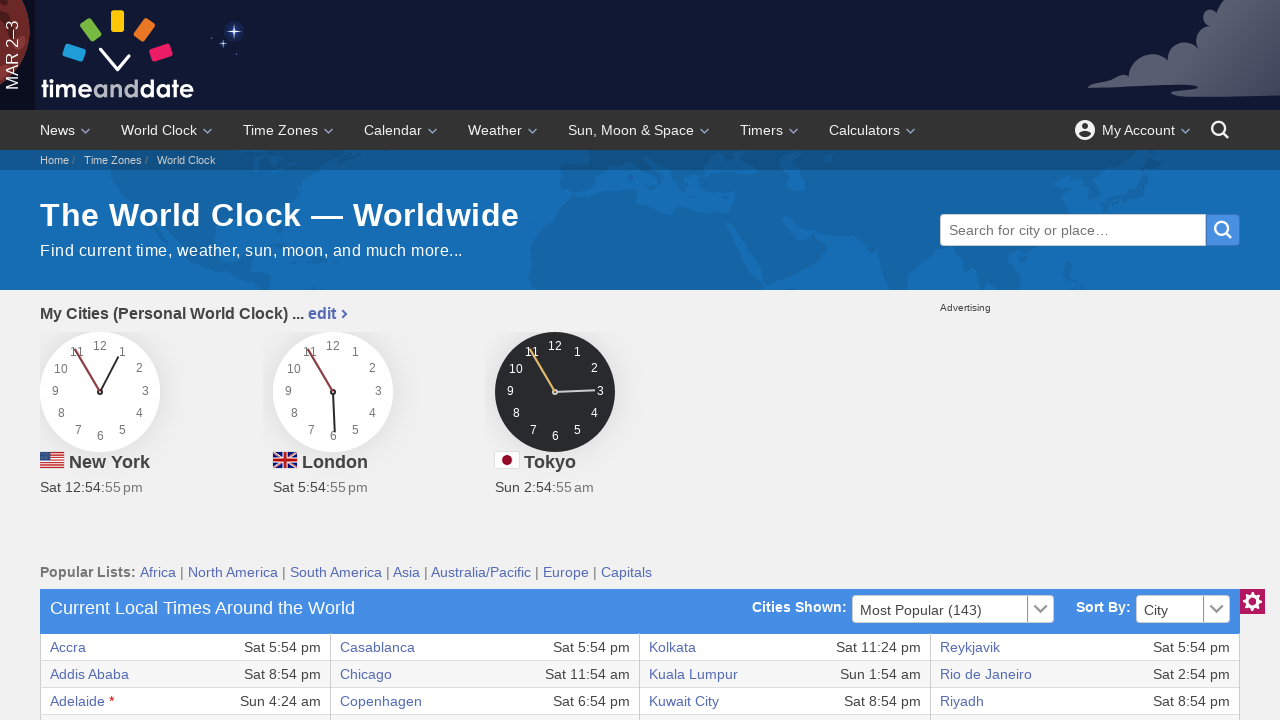

Navigated to Time and Date world clock page
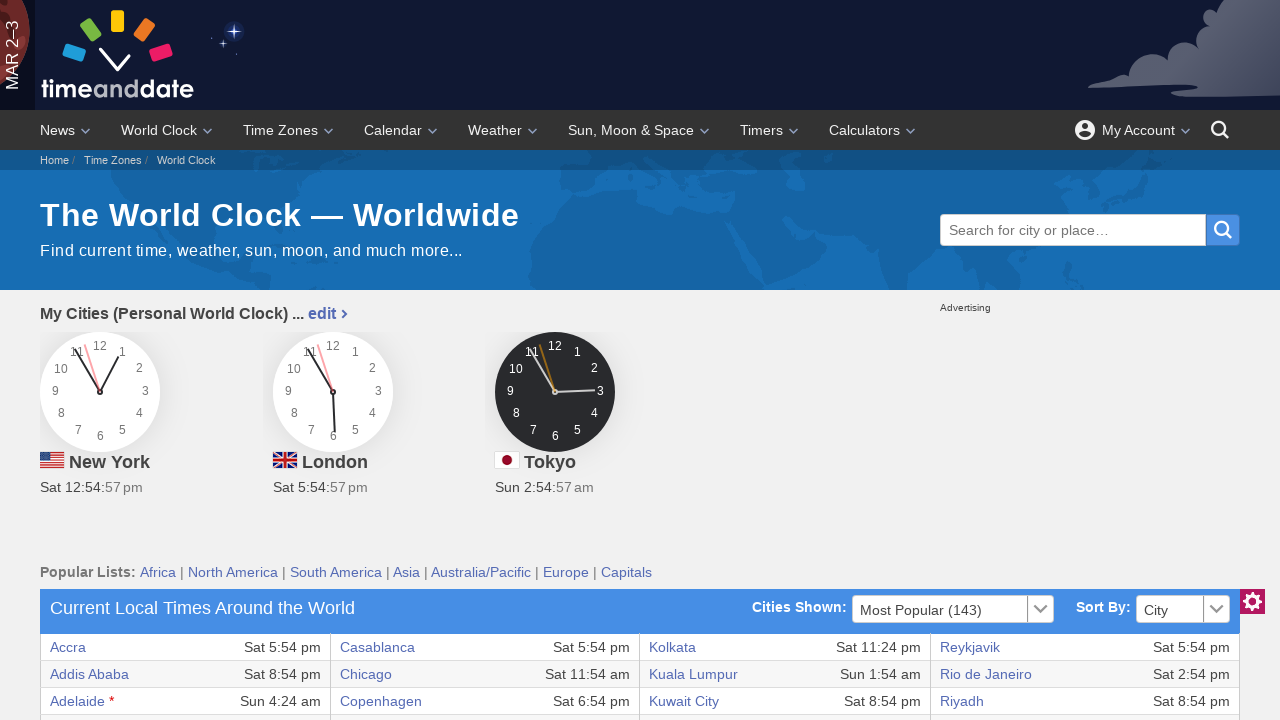

World clock table is present on the page
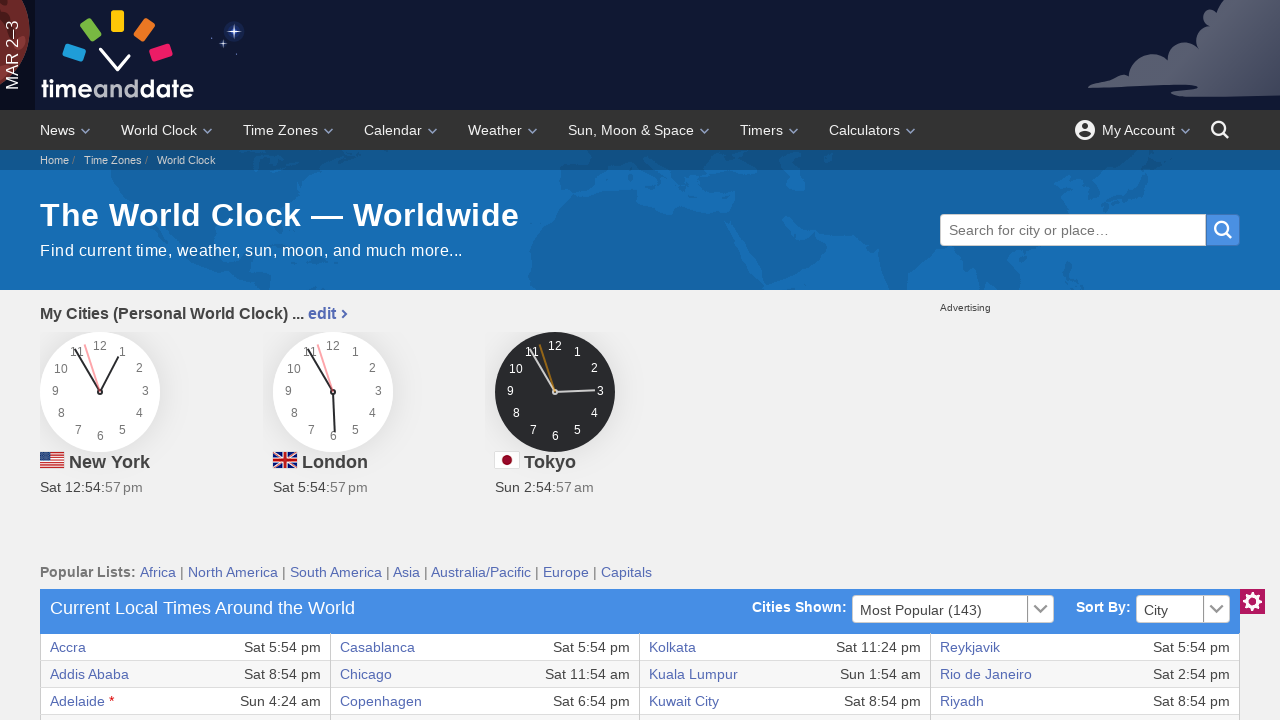

Table rows with data are visible
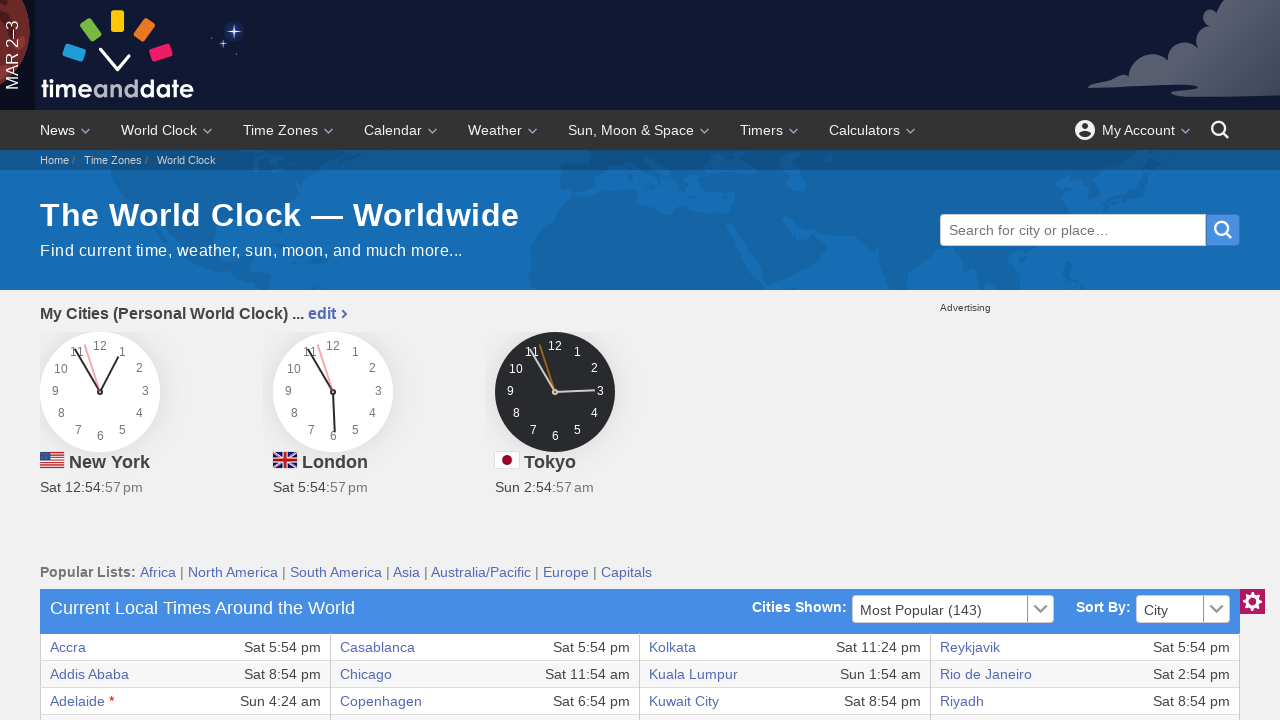

Retrieved all table rows from the DOM
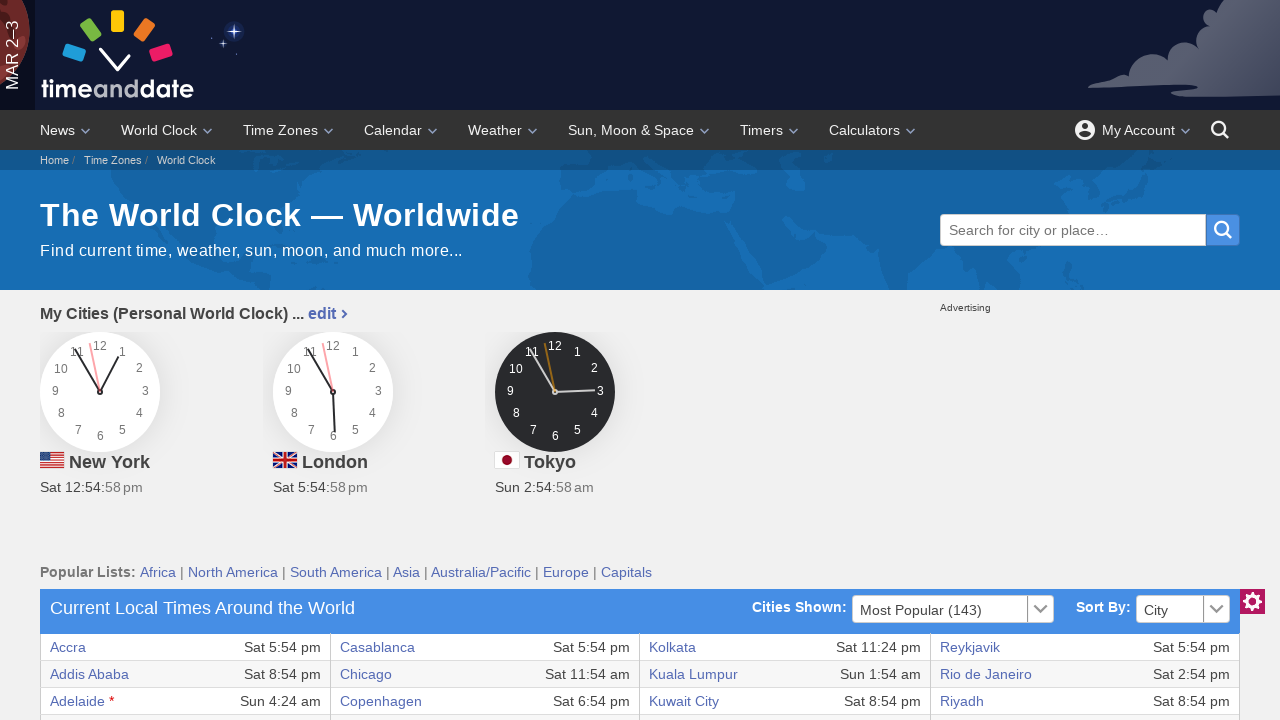

Verified table has 37 rows with data
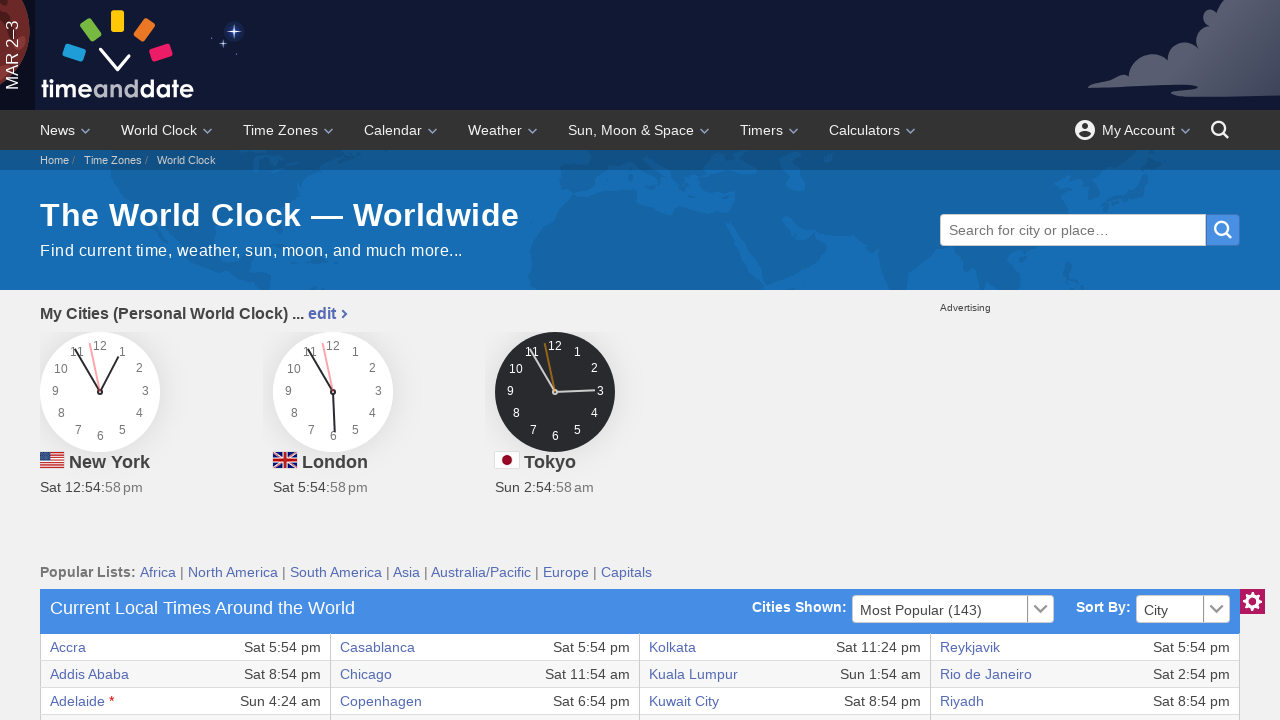

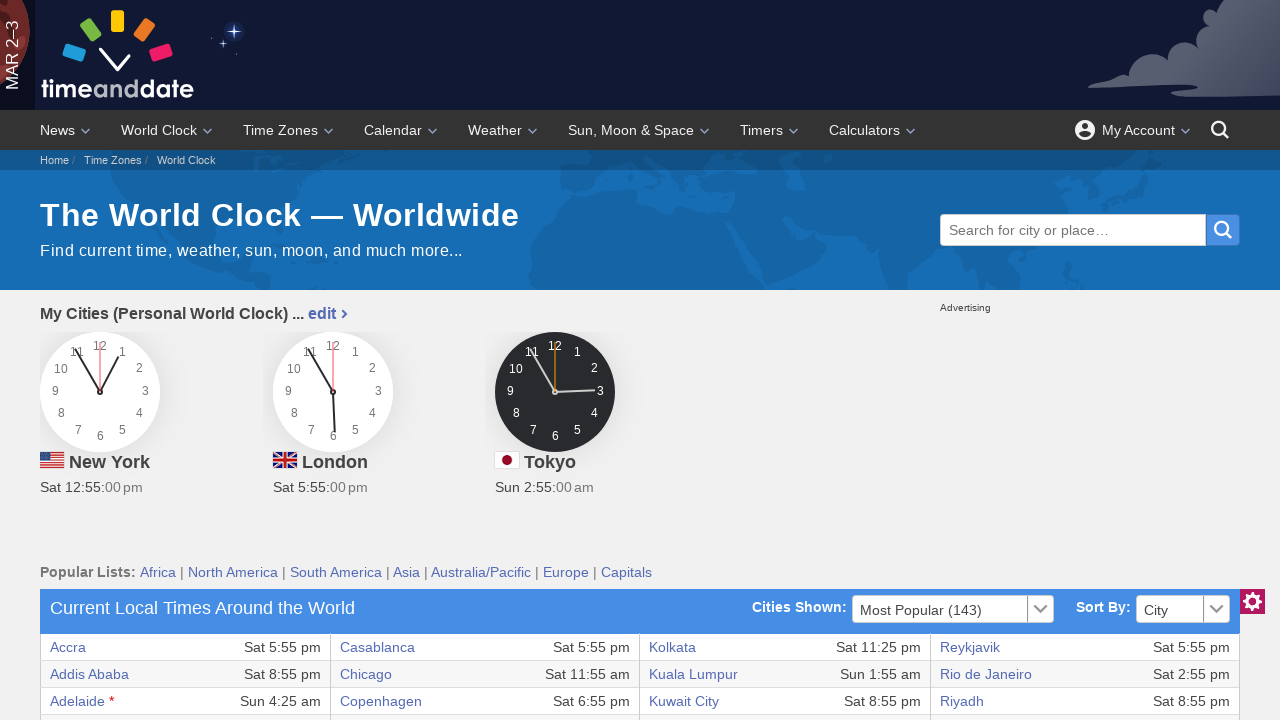